Tests navigation on a personal website by clicking on the About link and then the Labs link, verifying that the expected elements load after each click.

Starting URL: https://luizrabachini.com

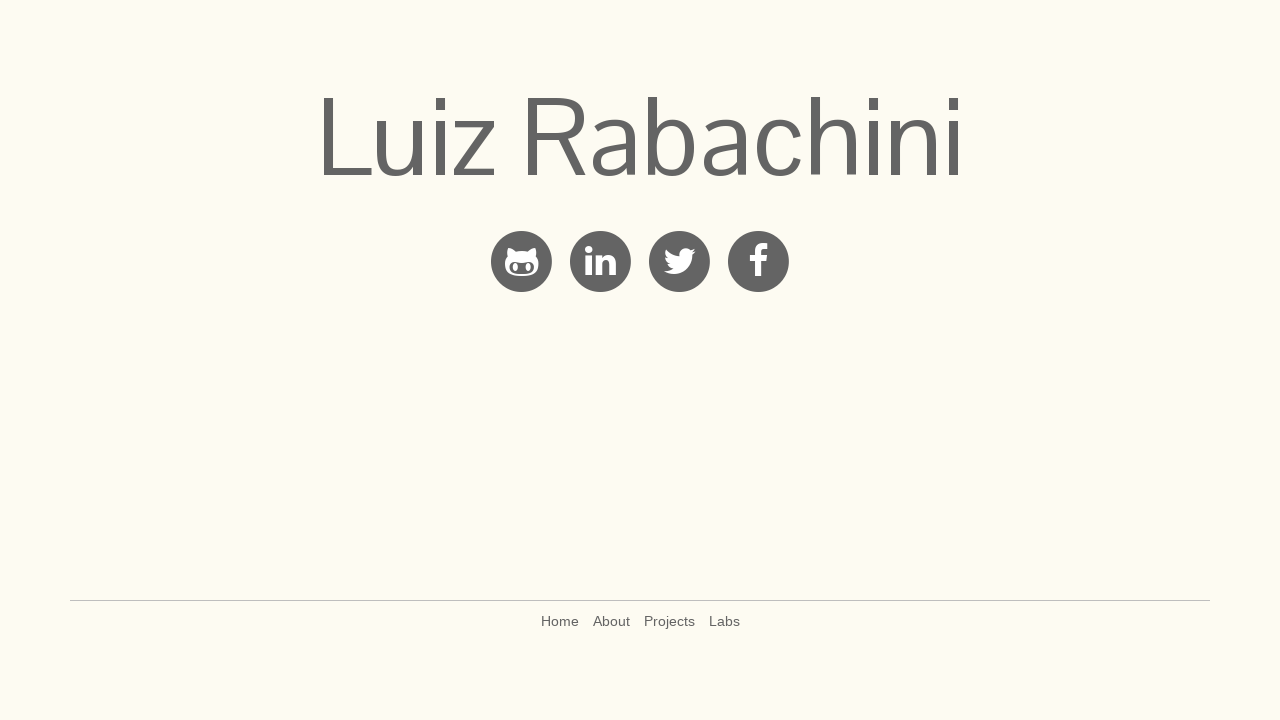

Clicked About link in footer at (611, 621) on xpath=//*[@id='footer']/div/div/div/div/a[2]
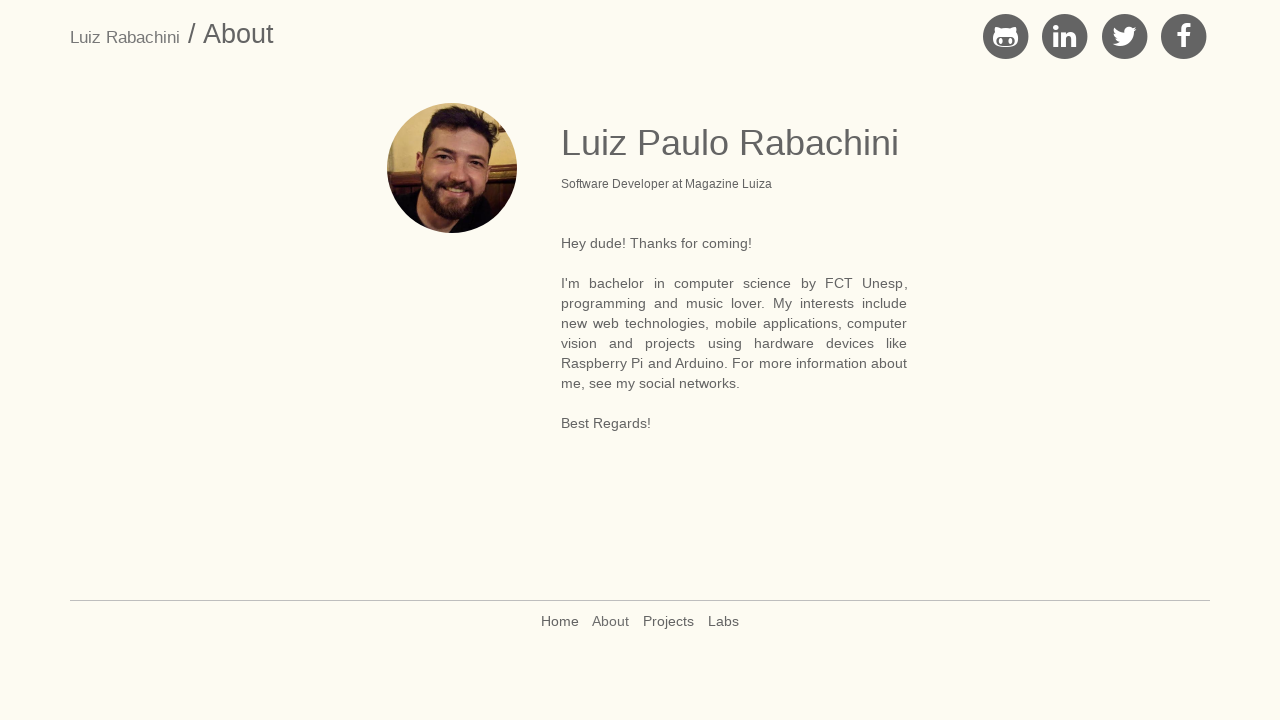

Profile image loaded after navigating to About page
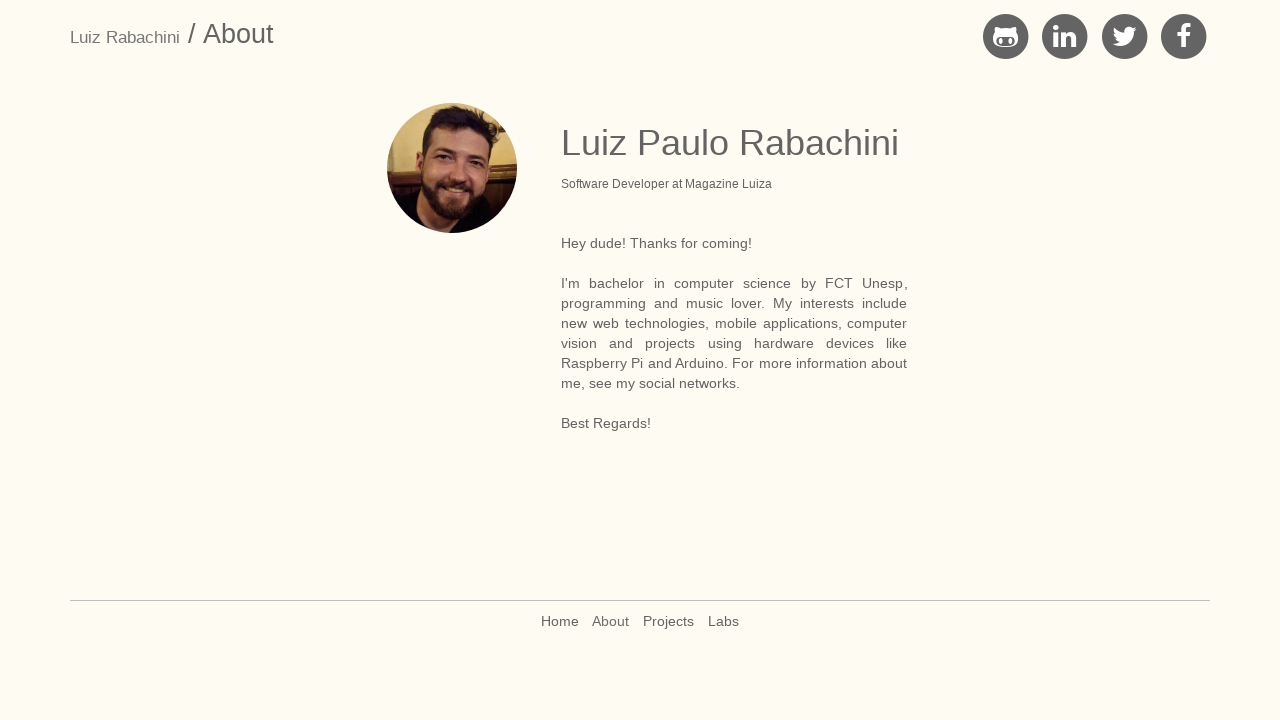

Clicked Labs link in footer at (724, 621) on xpath=//*[@id='footer']/div/div/div/div/a[4]
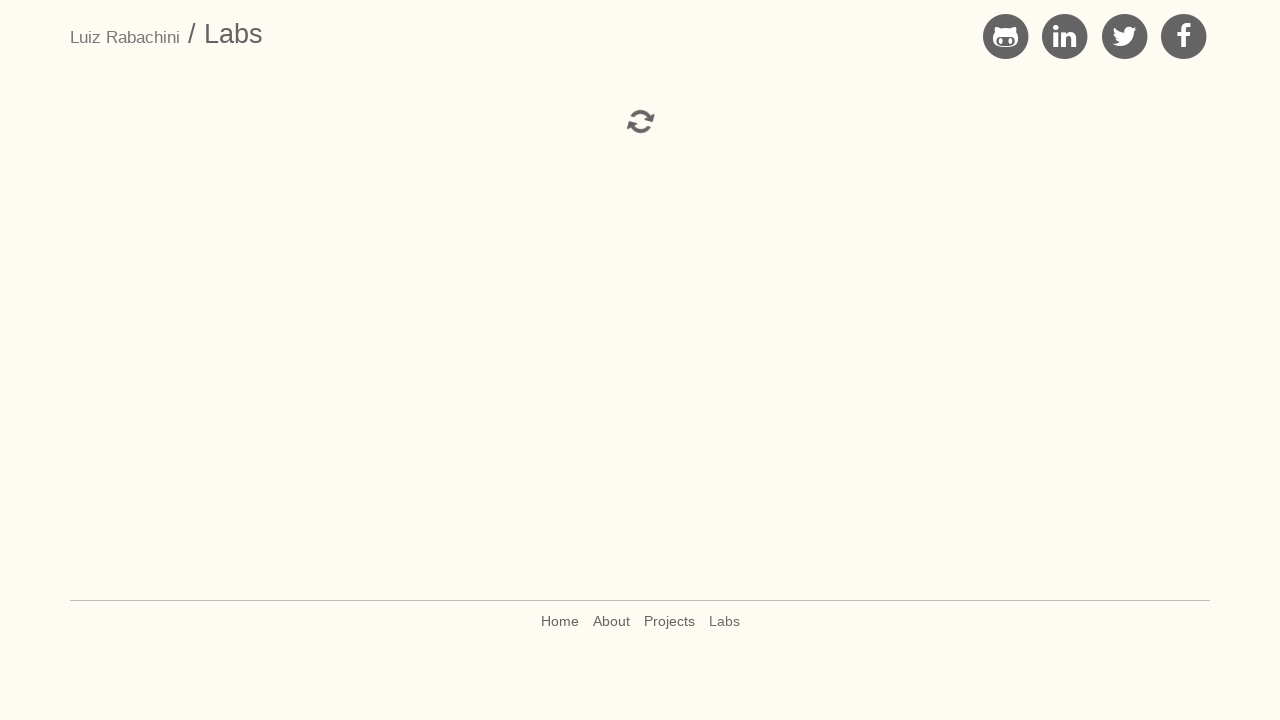

Repos section loaded after navigating to Labs page
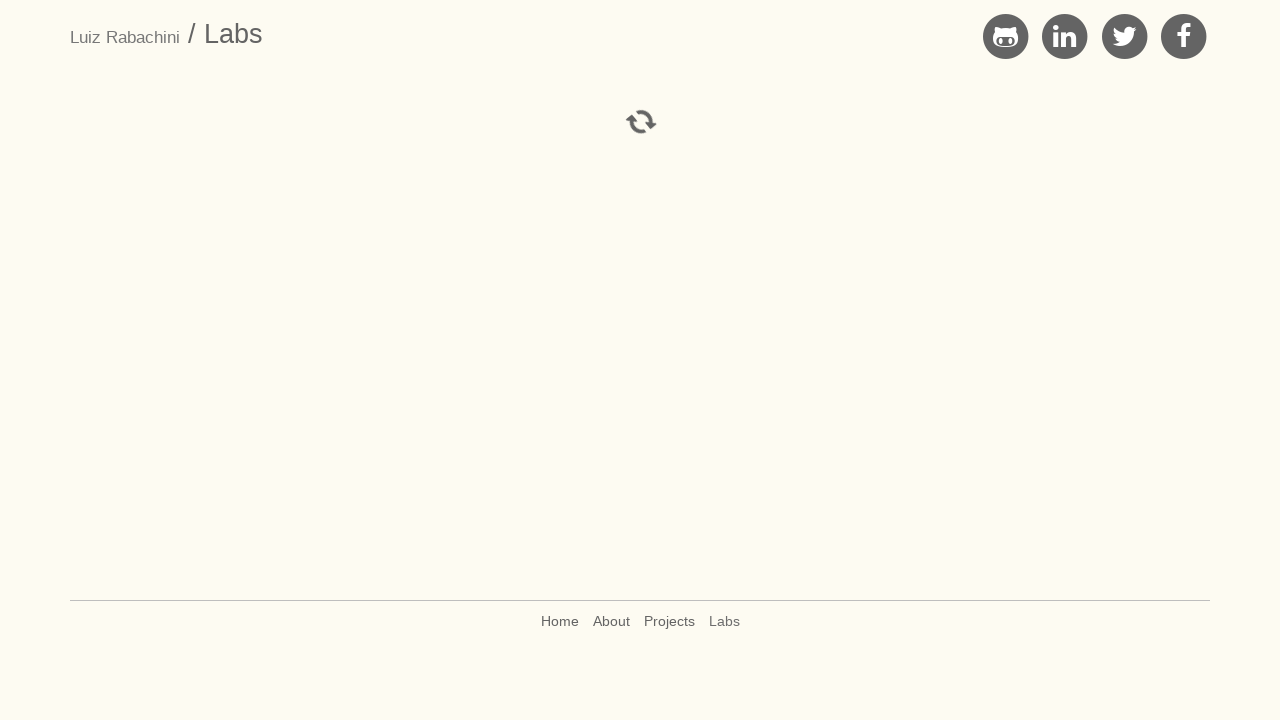

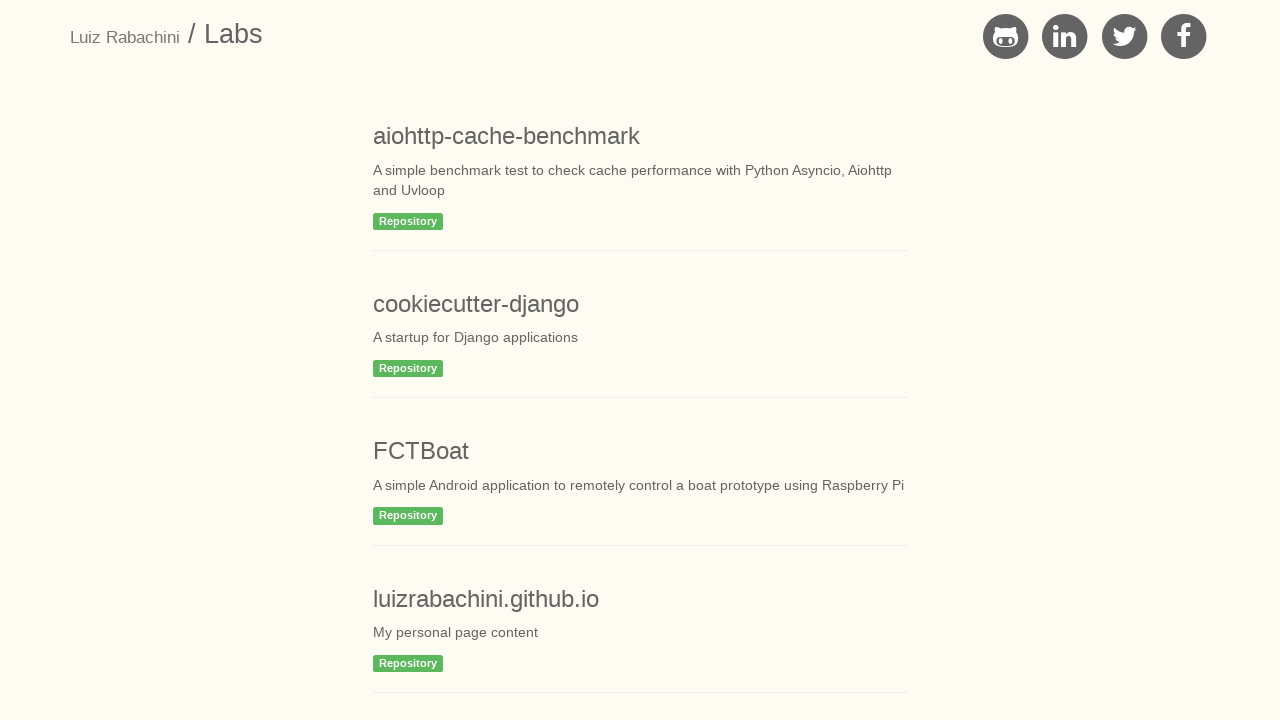